Tests scrolling functionality on a page and within a fixed header table, then validates that the sum of values in the 4th column matches the displayed total amount.

Starting URL: https://rahulshettyacademy.com/AutomationPractice/

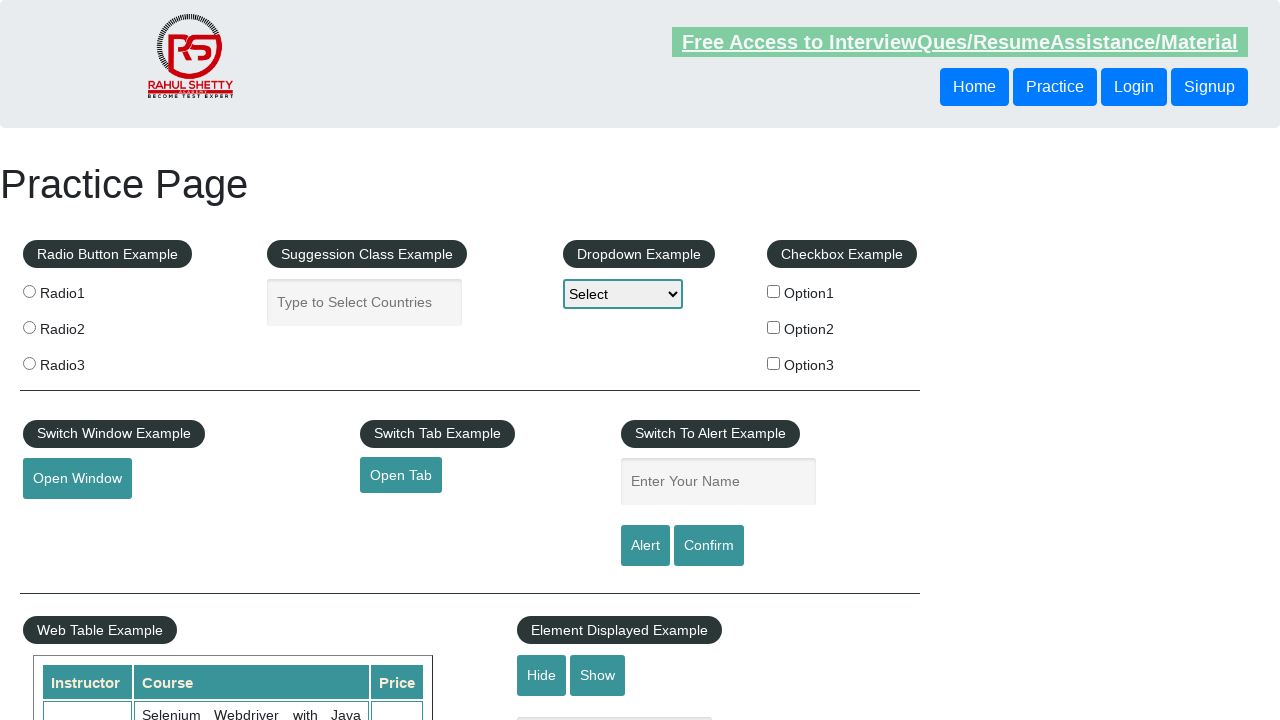

Navigated to Automation Practice page
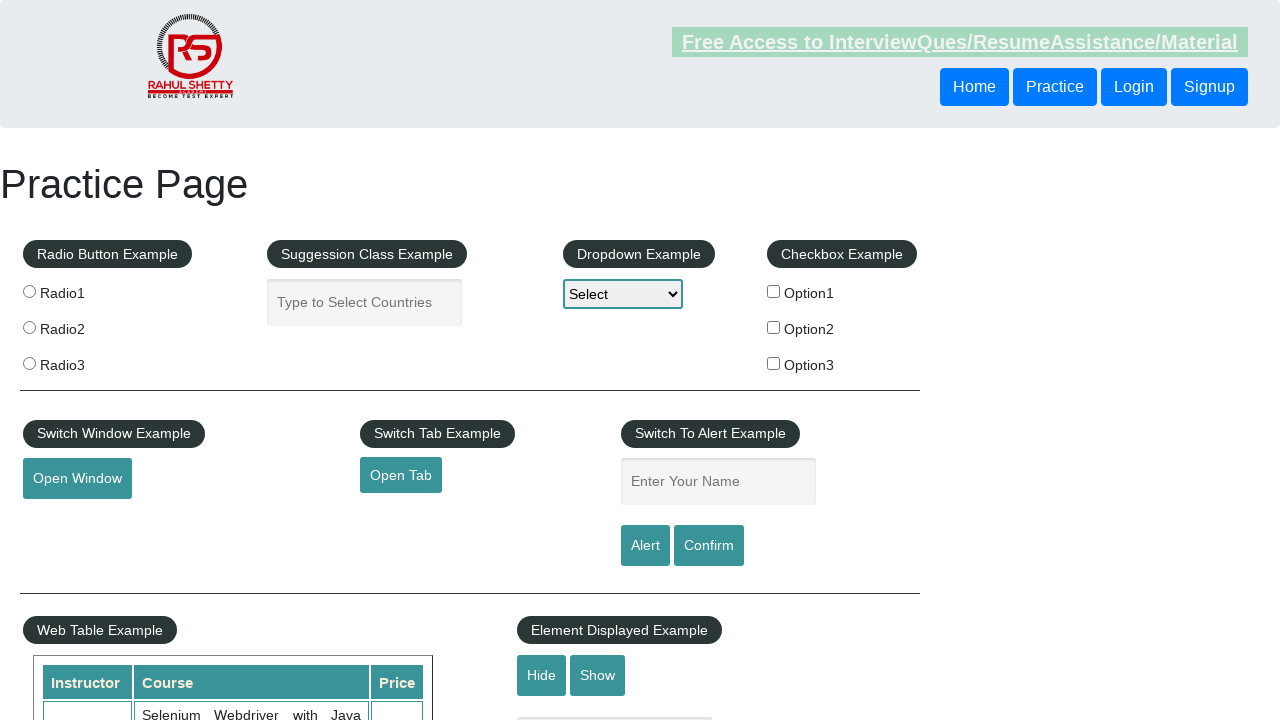

Scrolled down page by 500 pixels
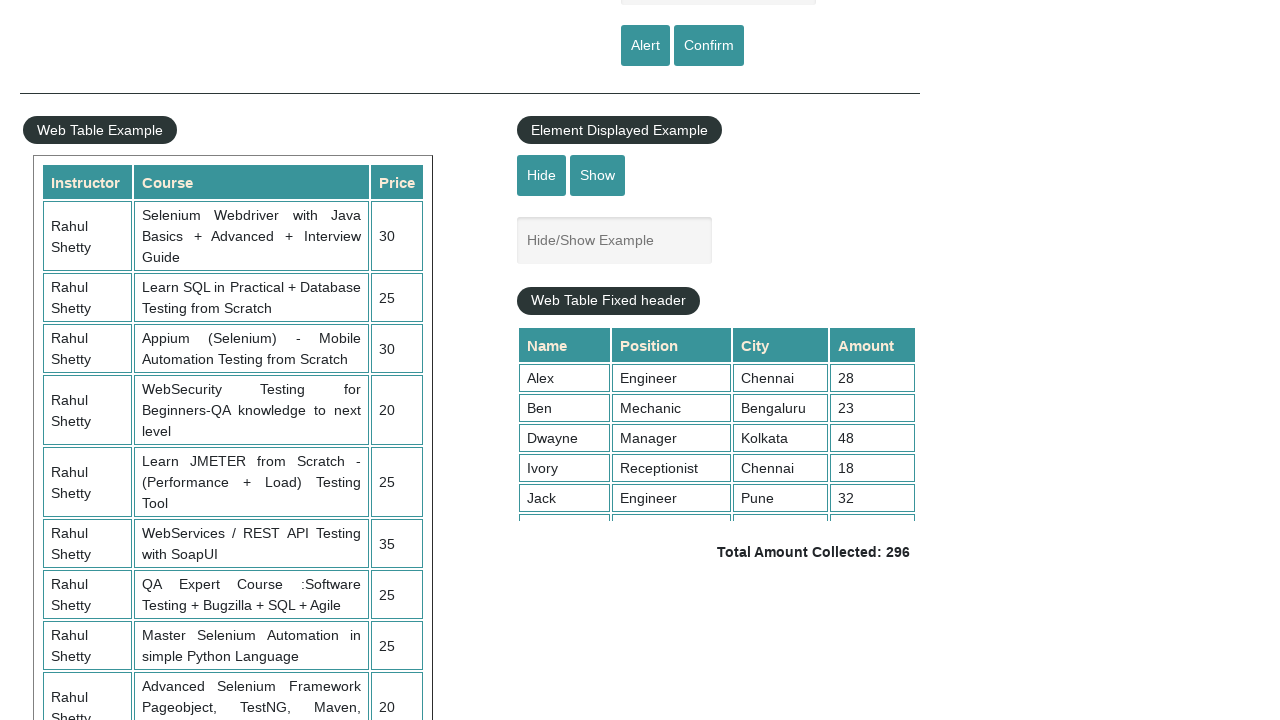

Waited for page scroll to complete
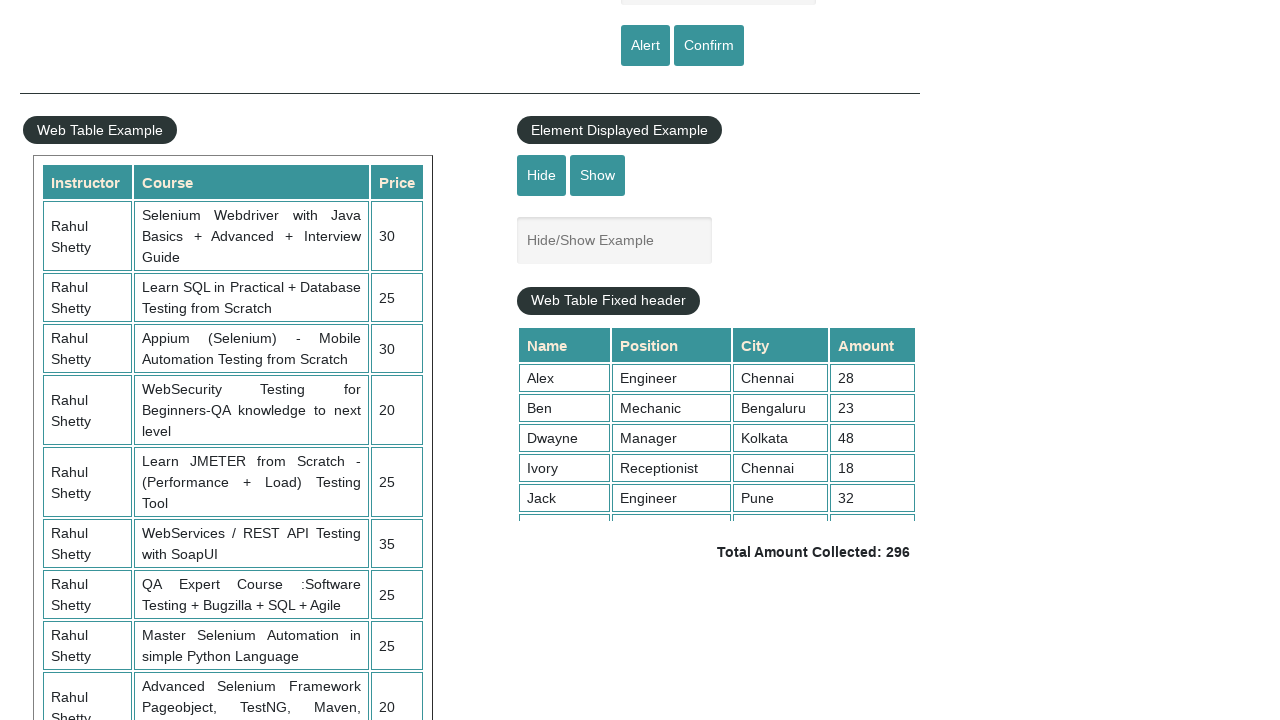

Scrolled inside fixed header table to position 5000
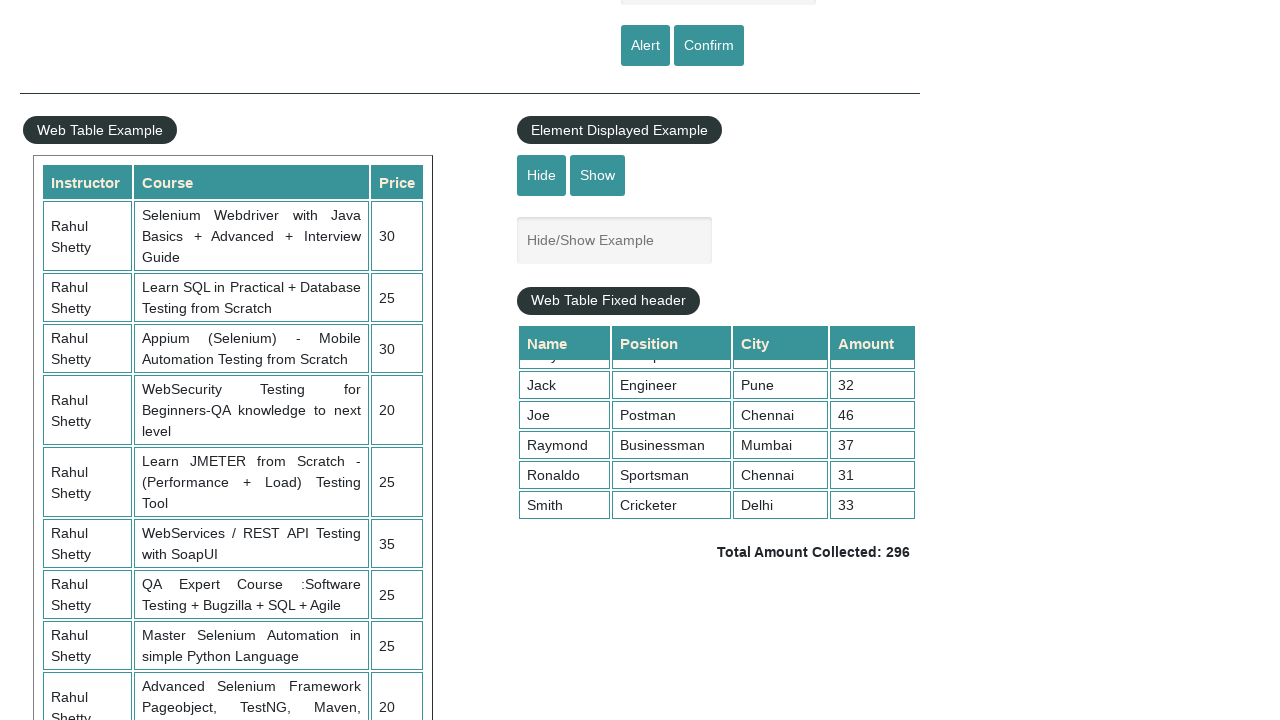

Waited for table scroll to complete
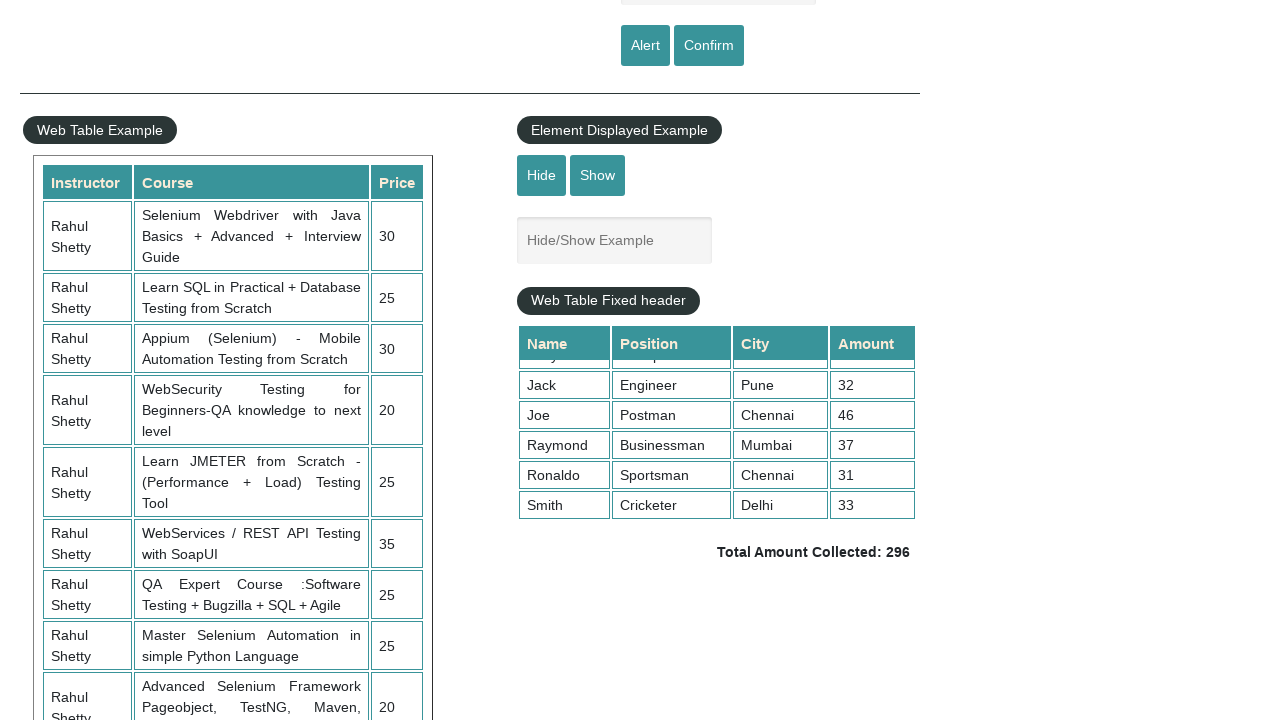

Retrieved all values from 4th column of table
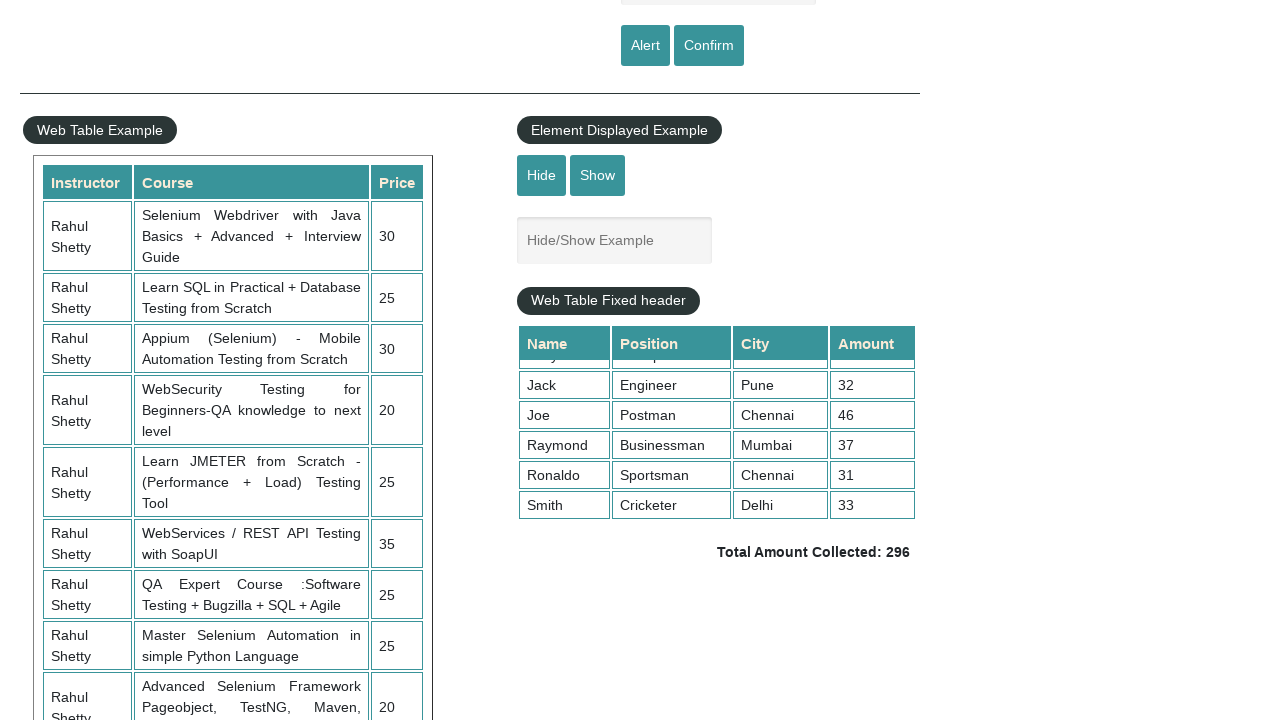

Calculated sum of 4th column values: 296
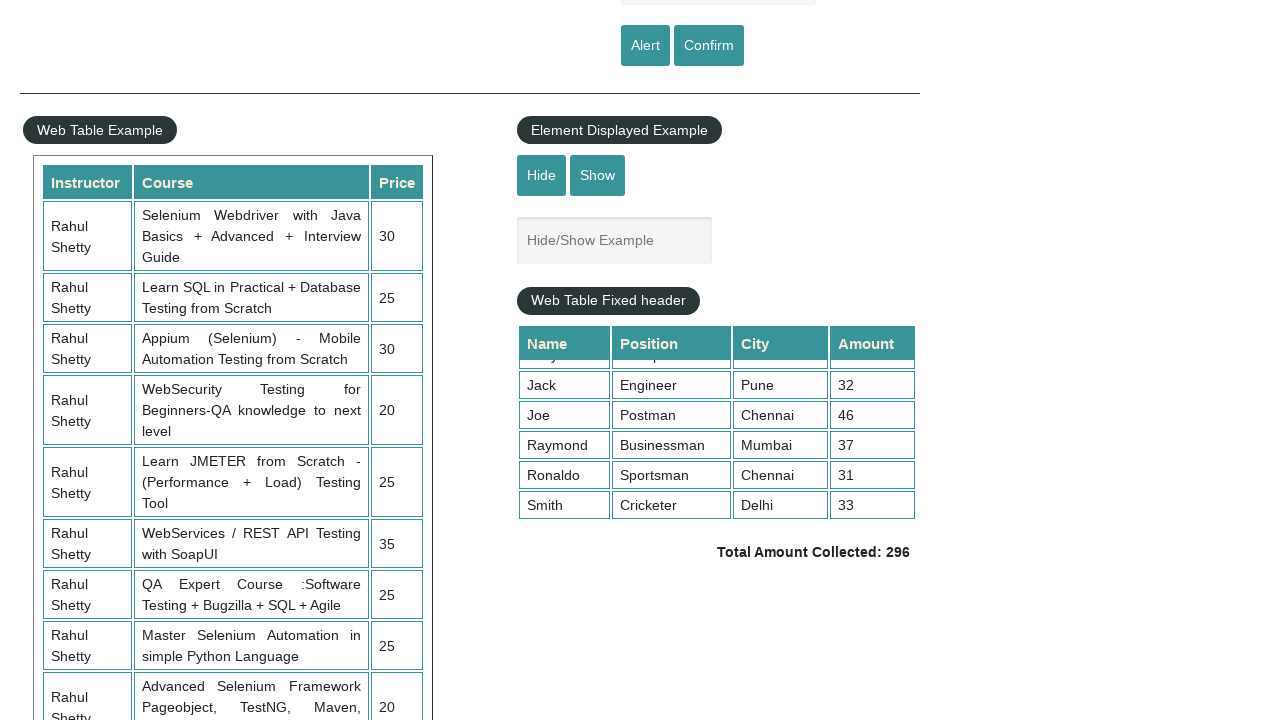

Retrieved displayed total amount text
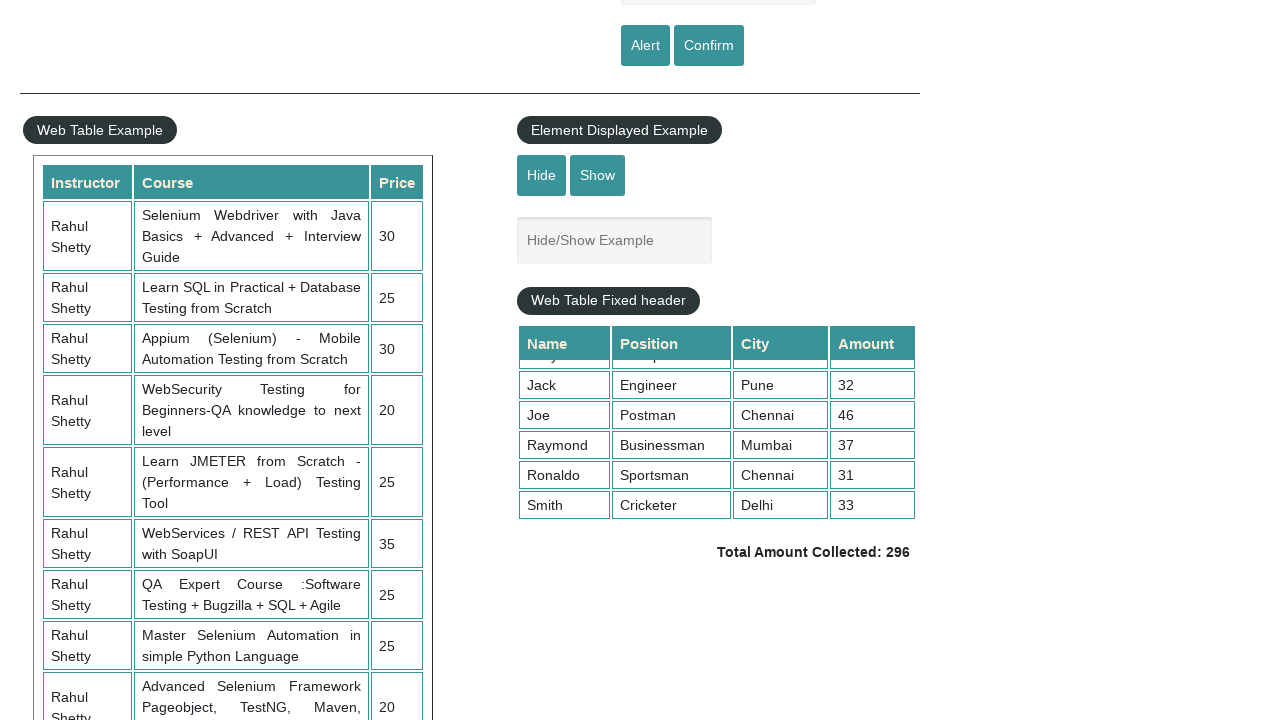

Parsed displayed total: 296
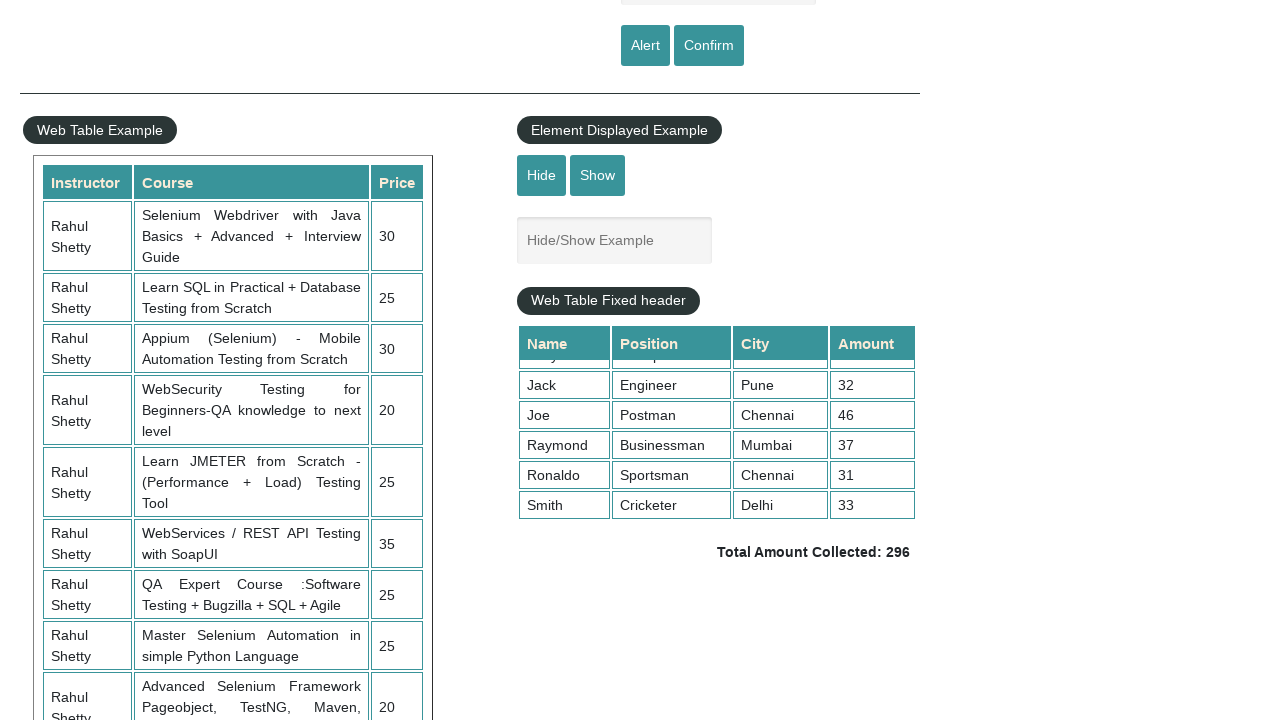

Assertion passed: displayed total (296) matches calculated sum (296)
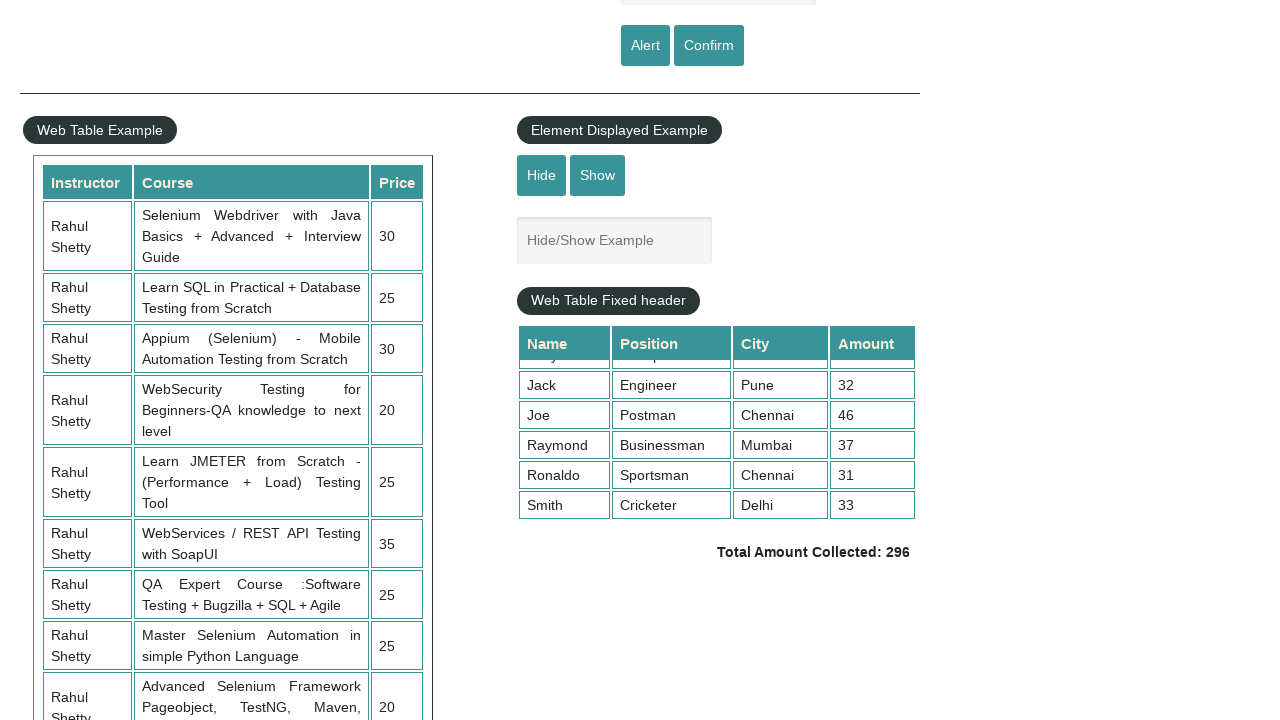

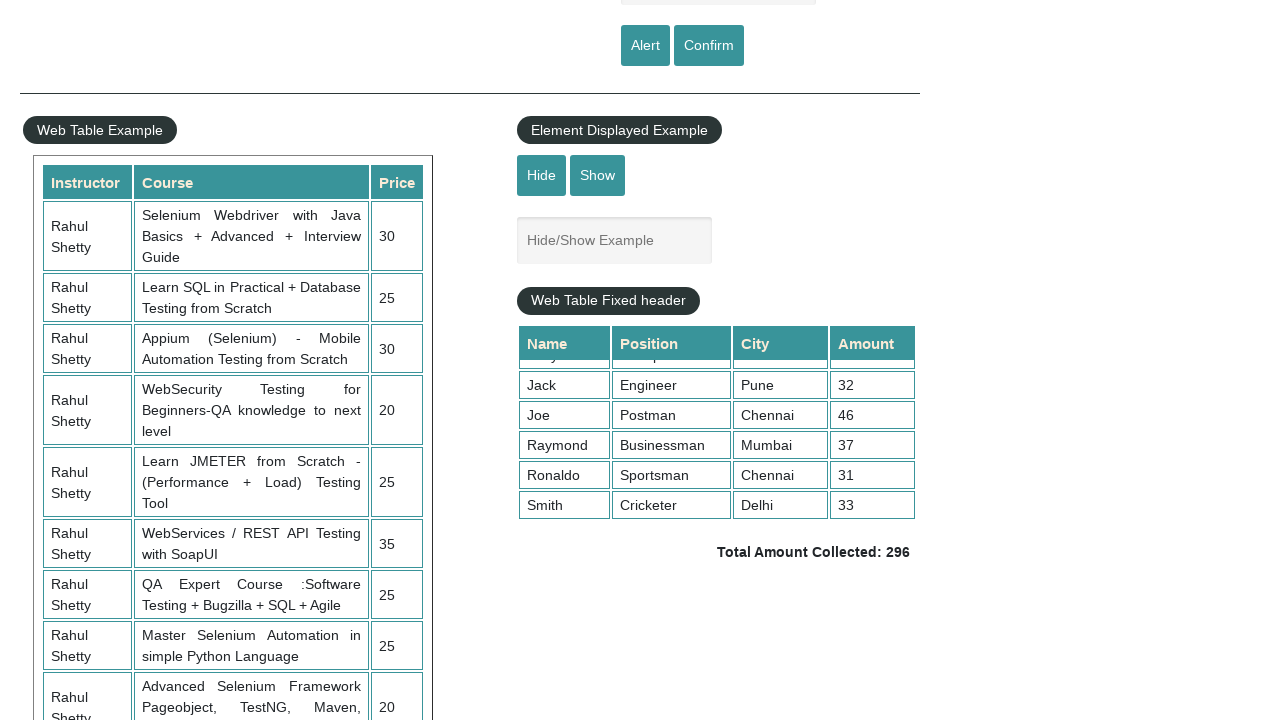